Simple test that navigates to Lumel's homepage

Starting URL: https://lumel.com

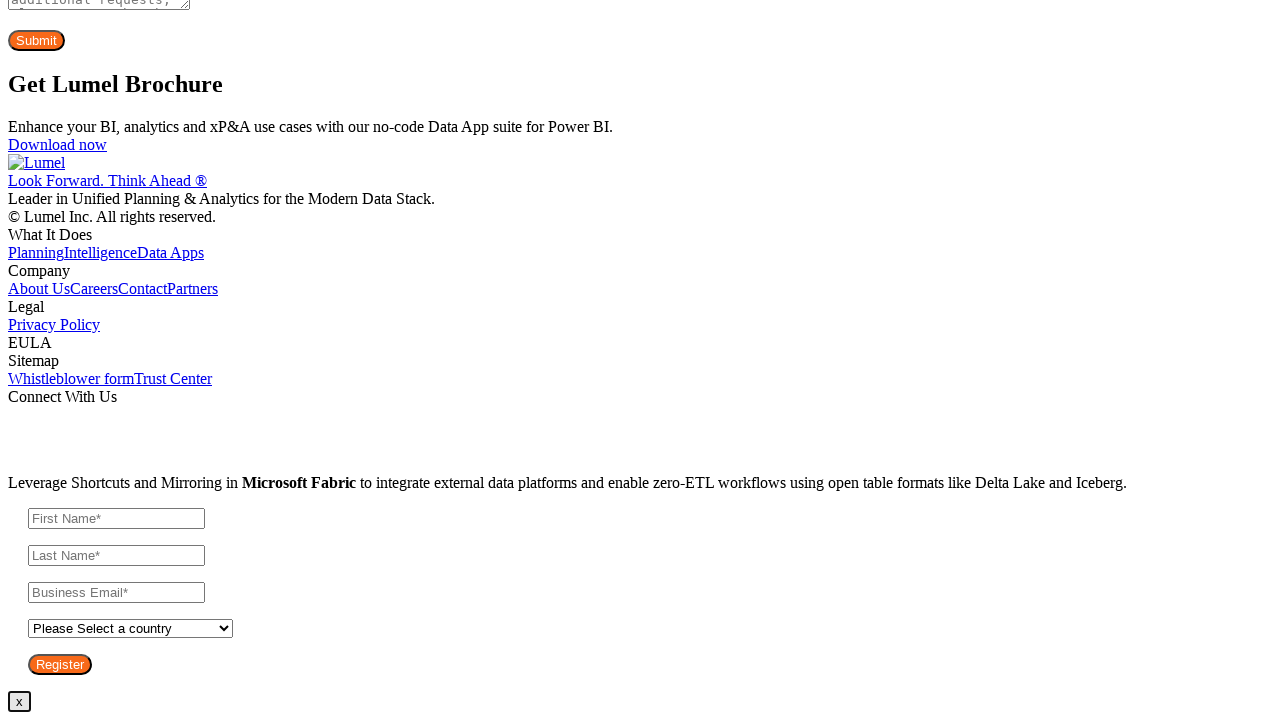

Waited for Lumel homepage to fully load (domcontentloaded)
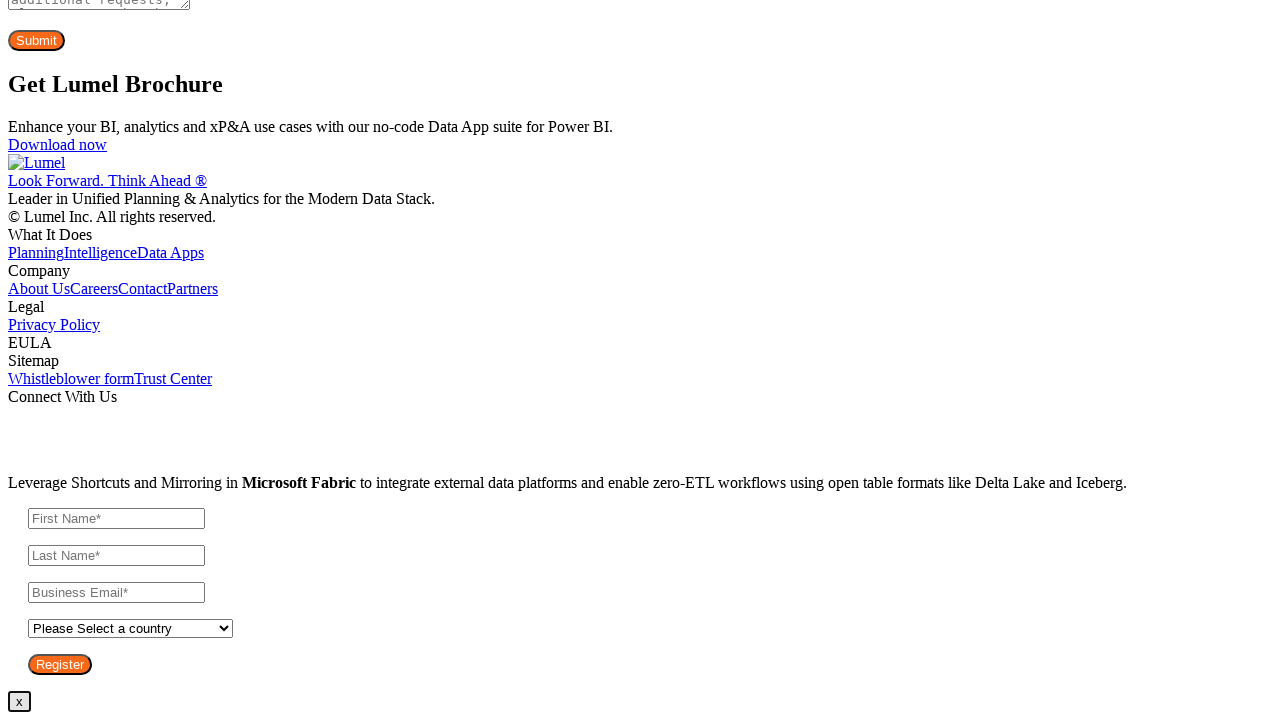

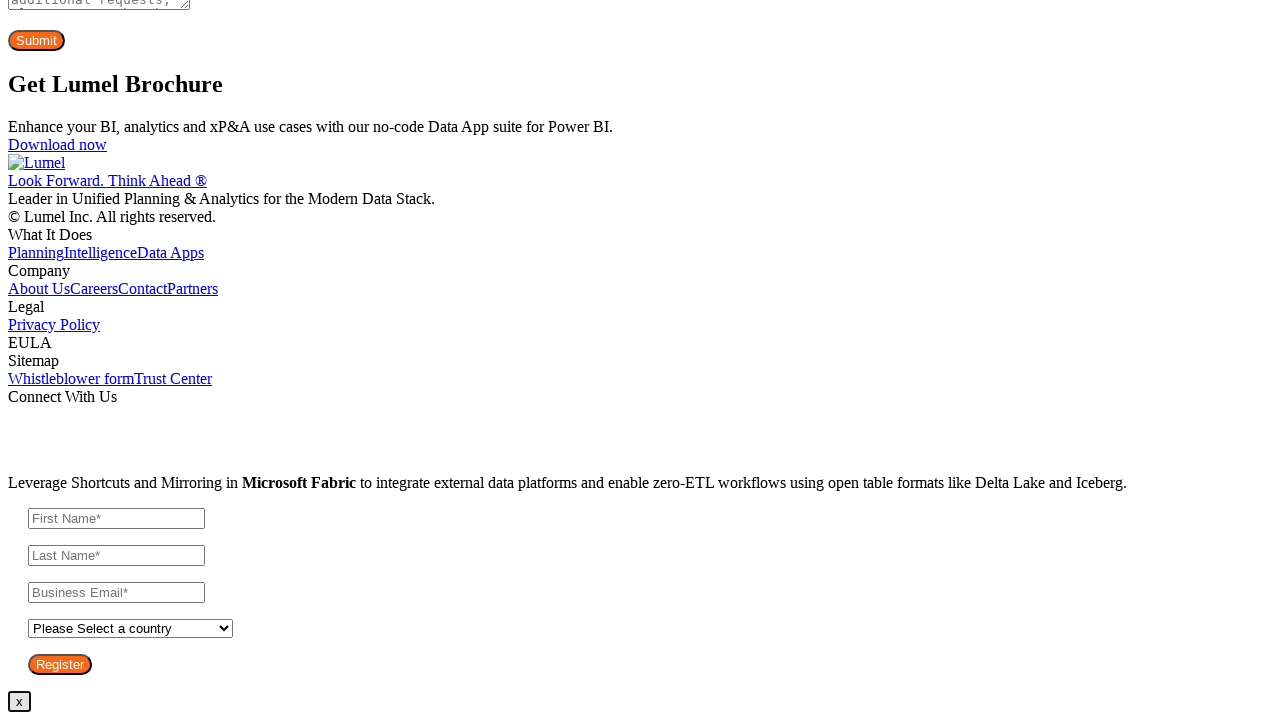